Tests drag and drop mouse action by dragging an element to a drop target

Starting URL: https://selenium08.blogspot.com/2020/01/drag-drop.html

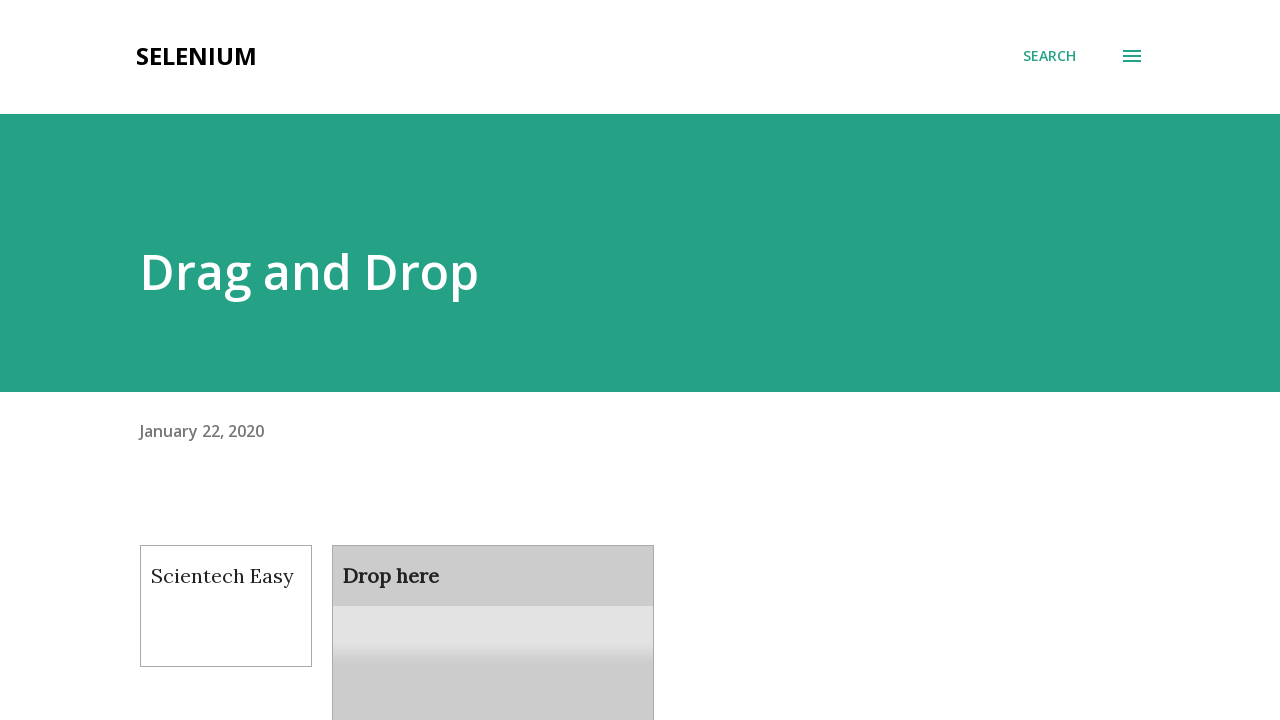

Waited for draggable element to load
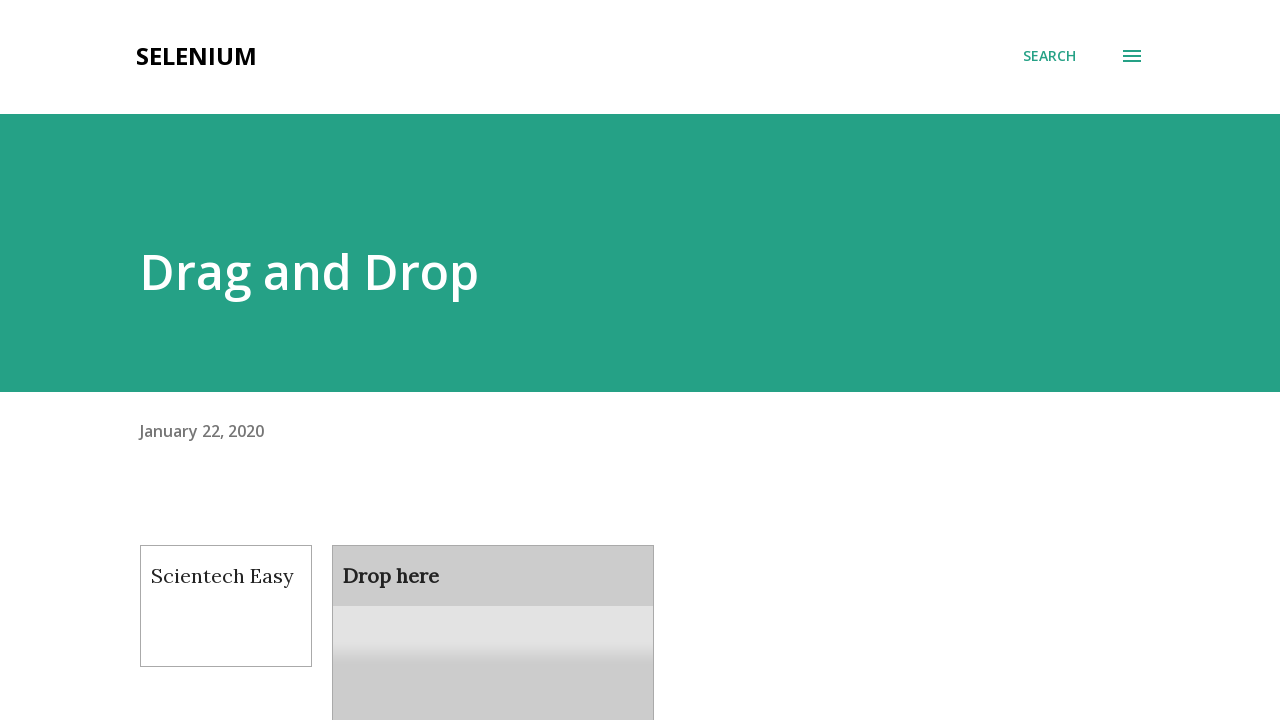

Waited for droppable element to load
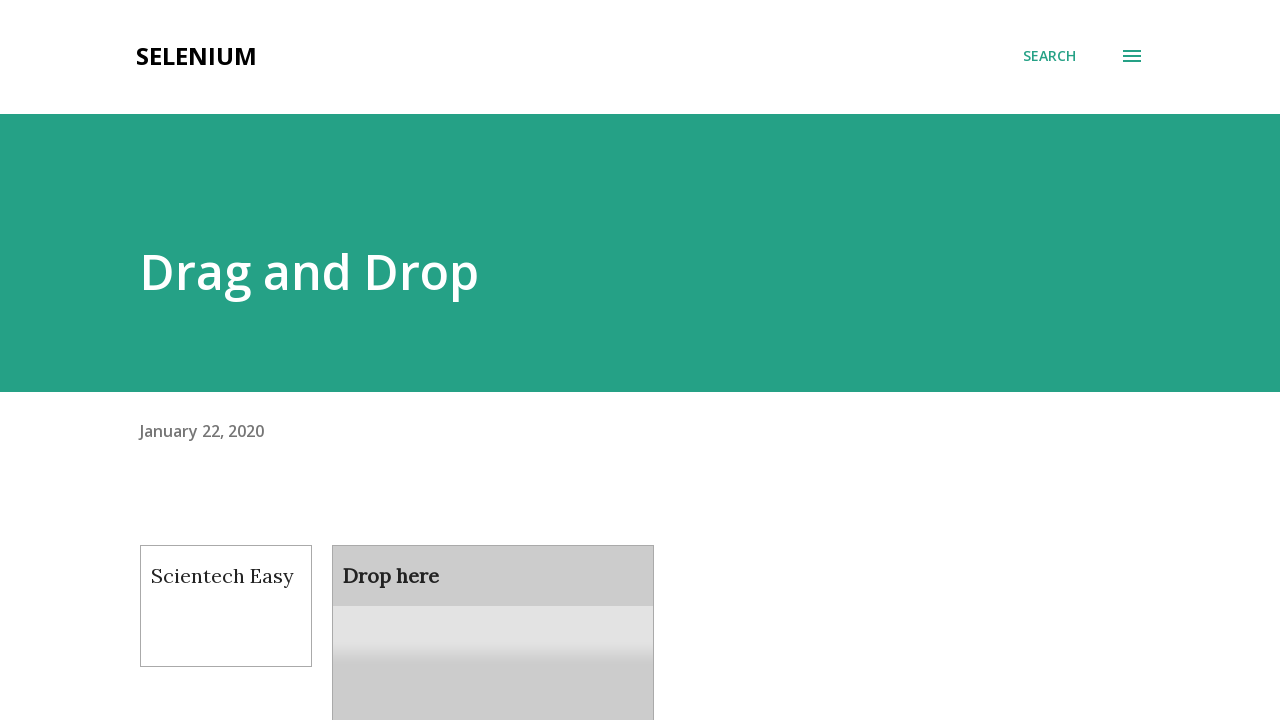

Located draggable element
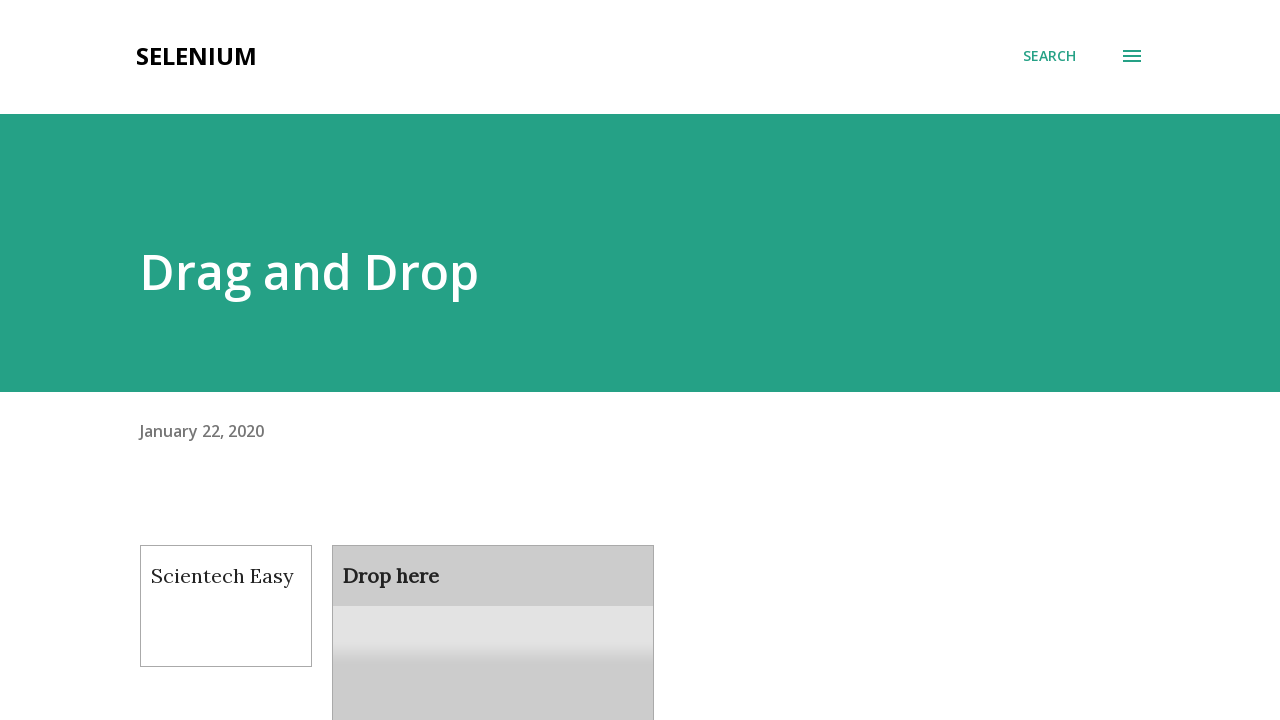

Located droppable element
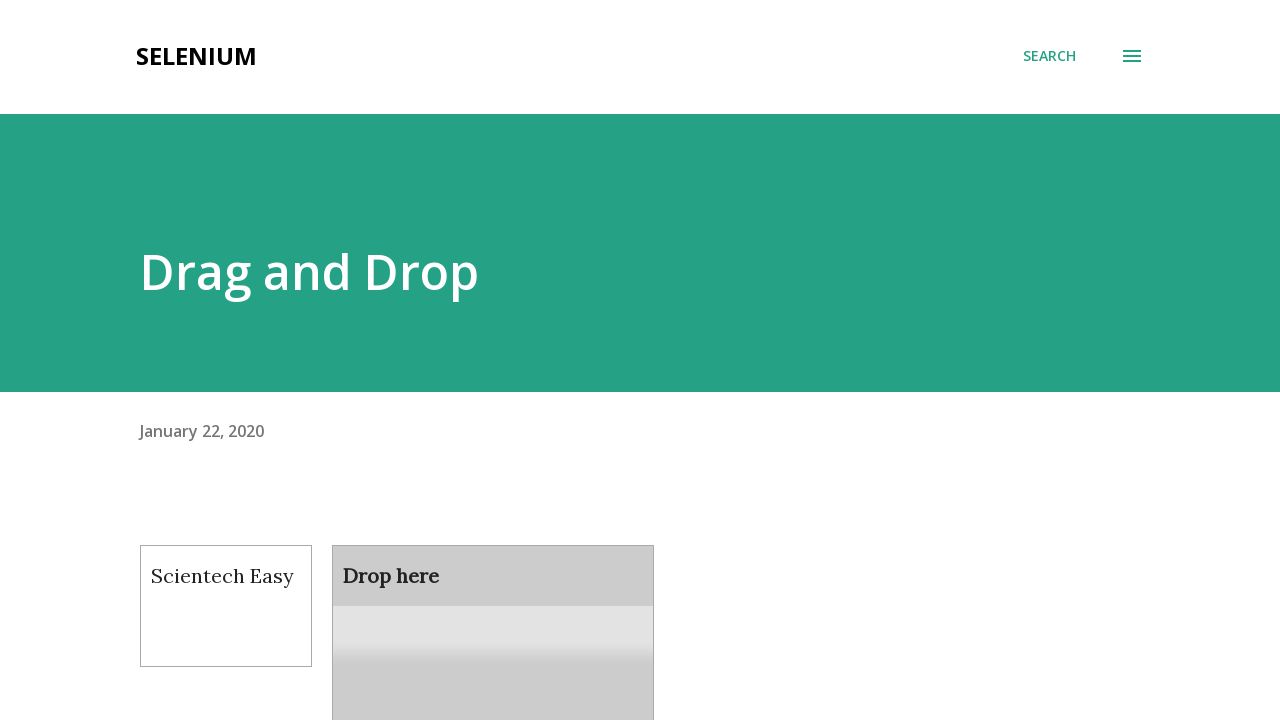

Successfully dragged element to drop target at (493, 609)
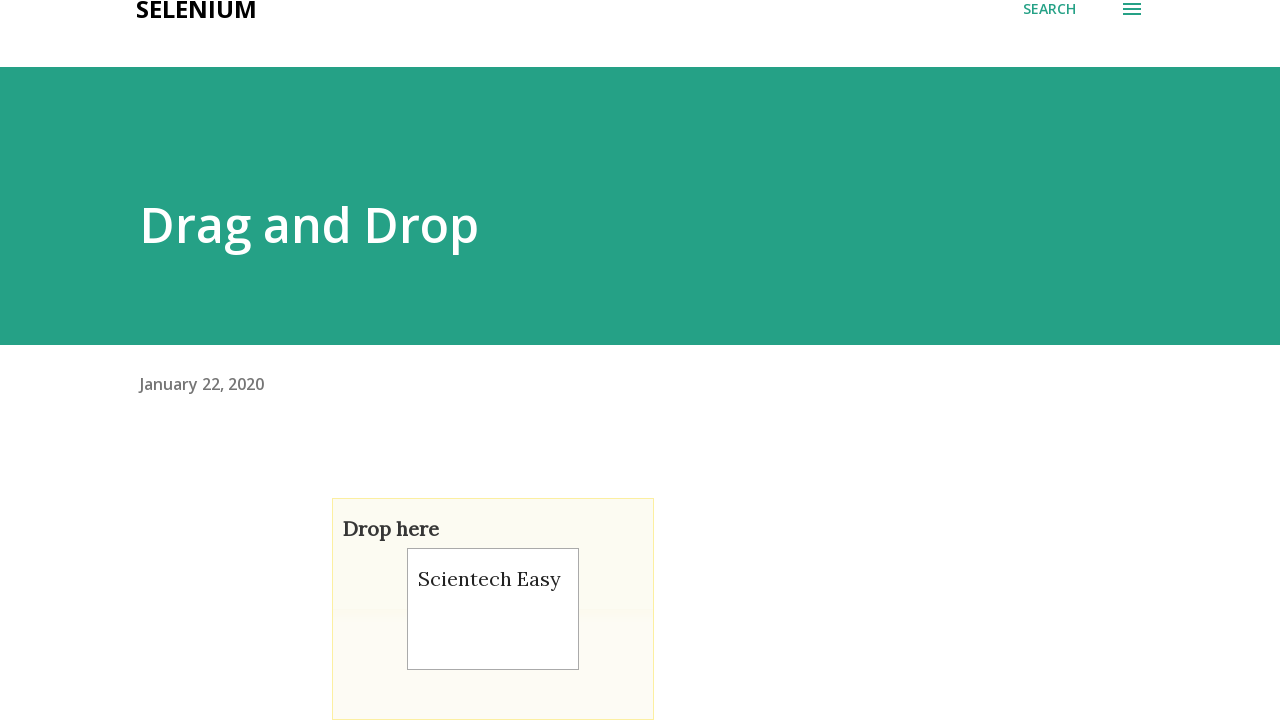

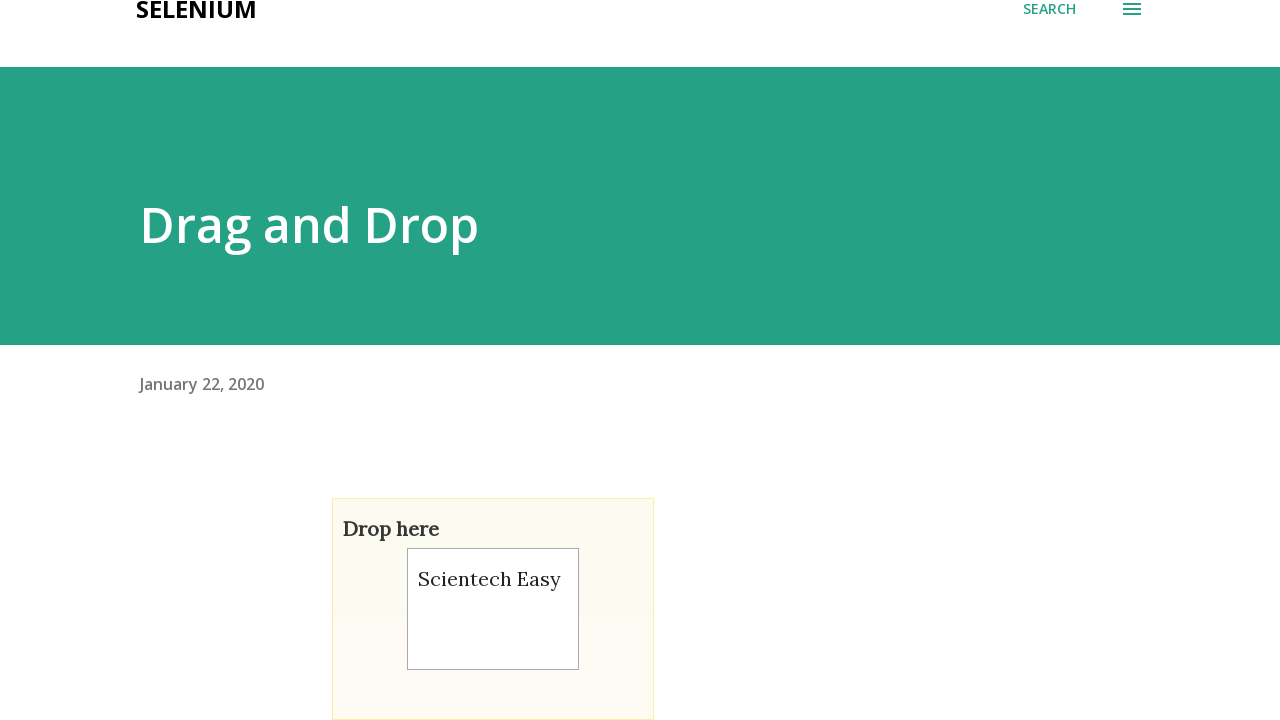